Tests the product search functionality by entering a search query in the WooCommerce search field and submitting it to view search results

Starting URL: http://demostore.supersqa.com/

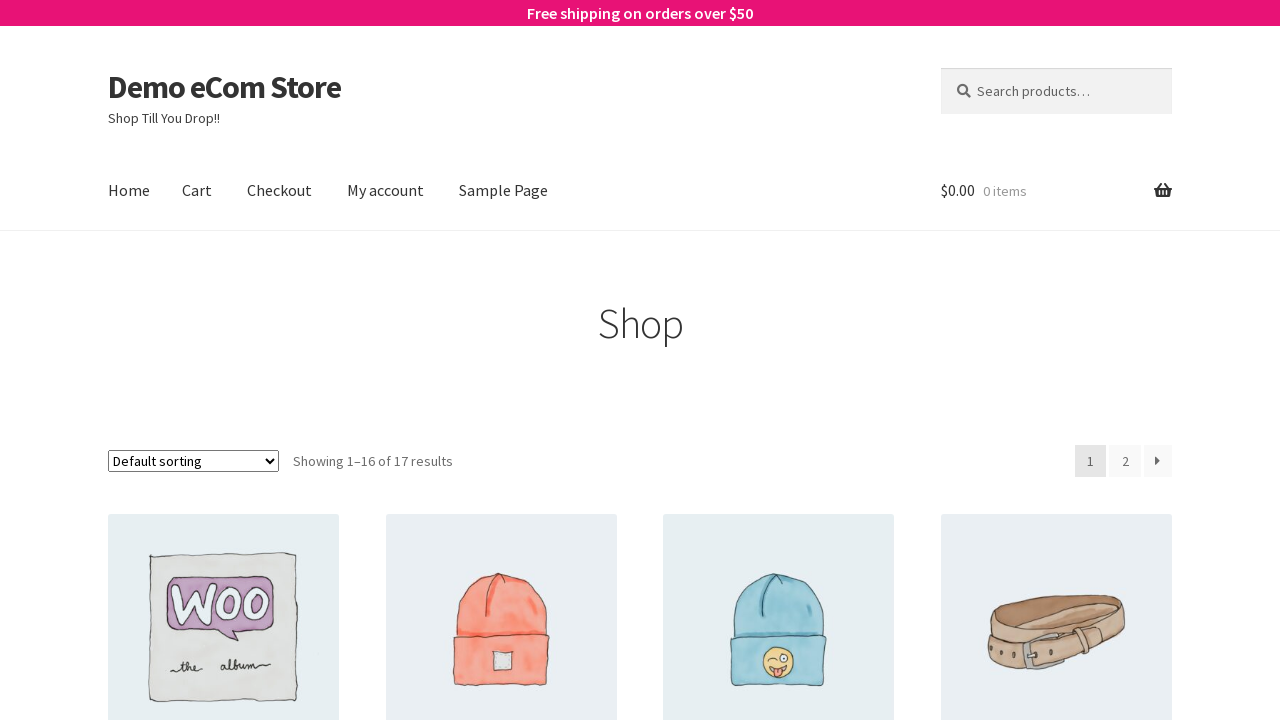

Filled WooCommerce search field with 'Alexey' on #woocommerce-product-search-field-0
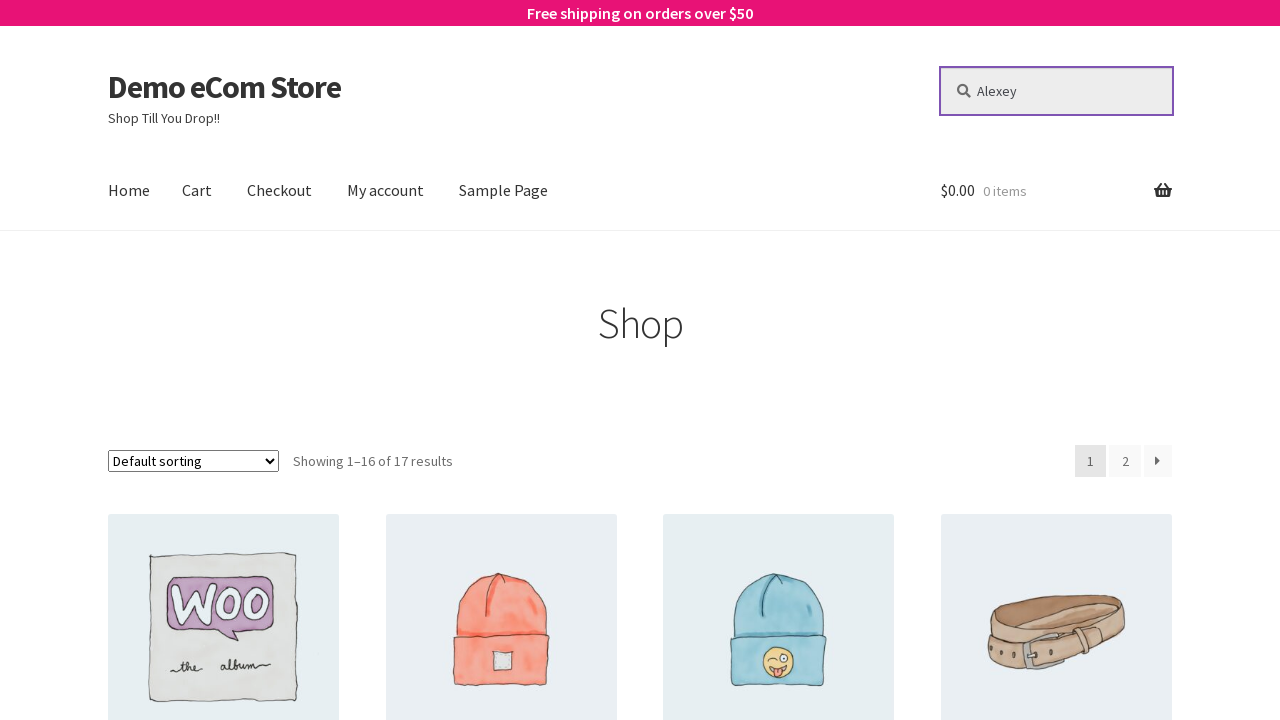

Pressed Enter to submit search query on #woocommerce-product-search-field-0
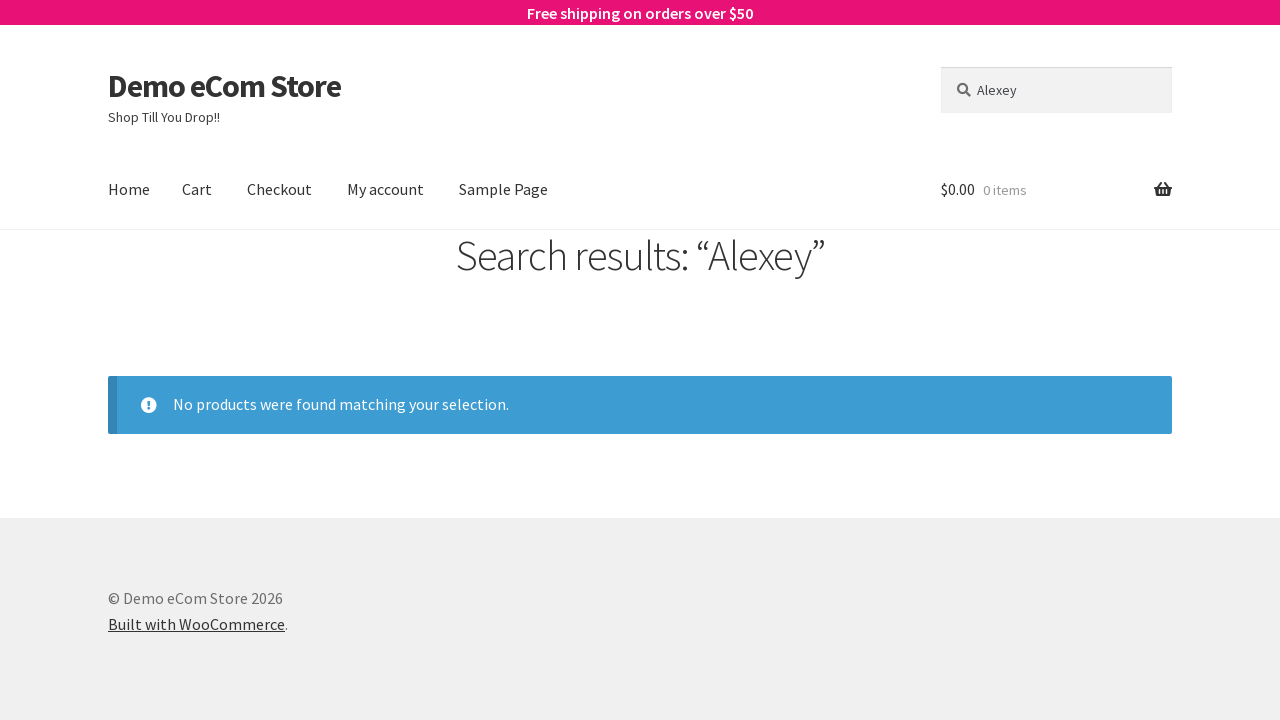

Search results page loaded successfully
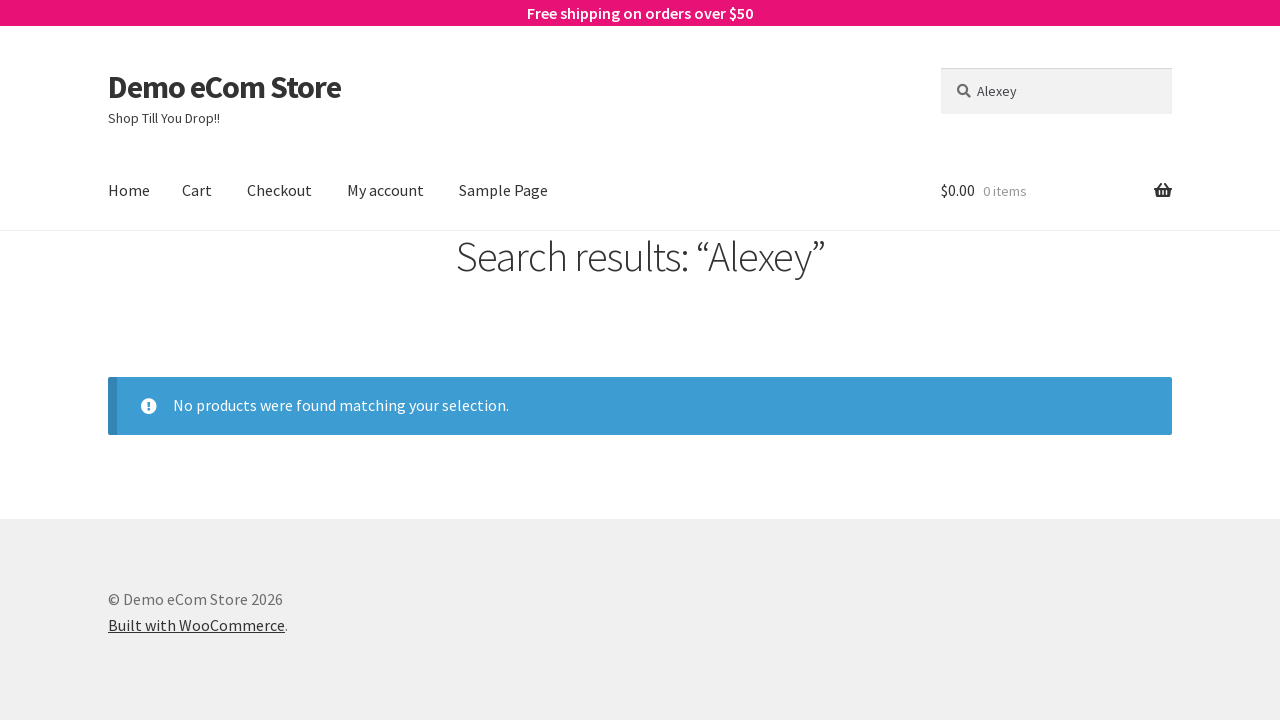

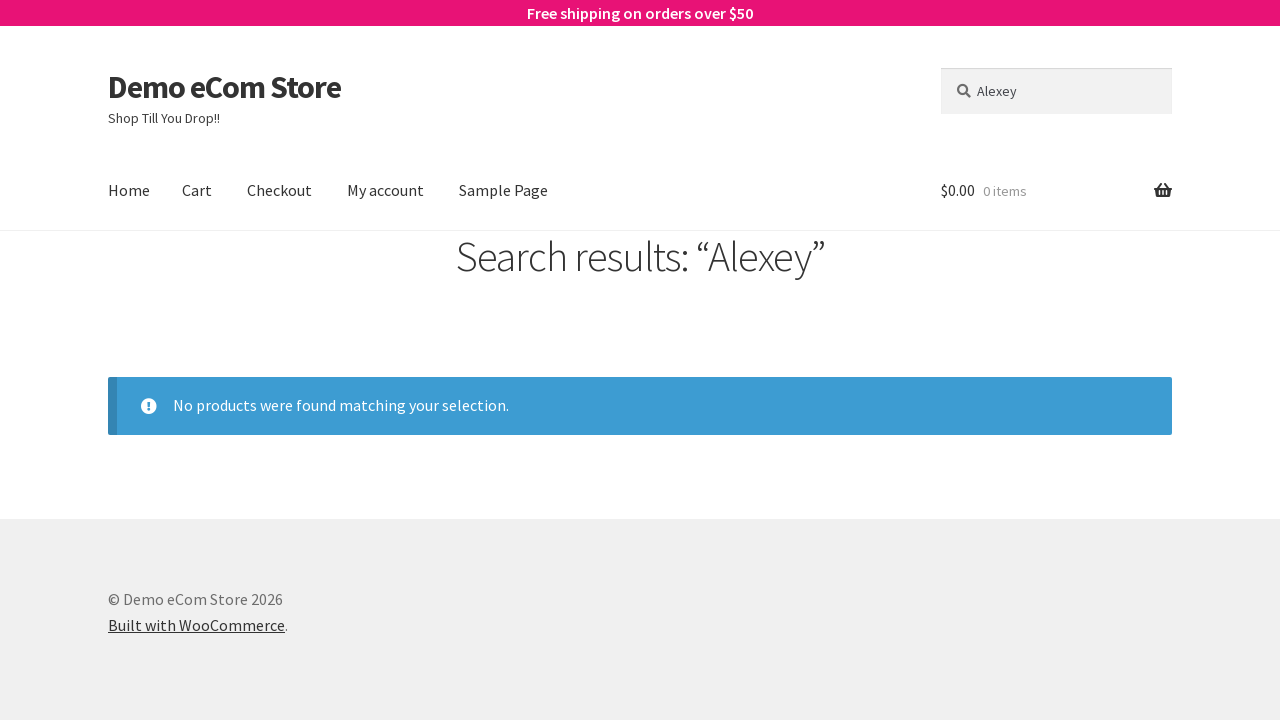